Opens the WCHT (Wandle Community Housing Trust) website and maximizes the browser window to verify the site loads correctly.

Starting URL: https://www.wcht.org.uk/

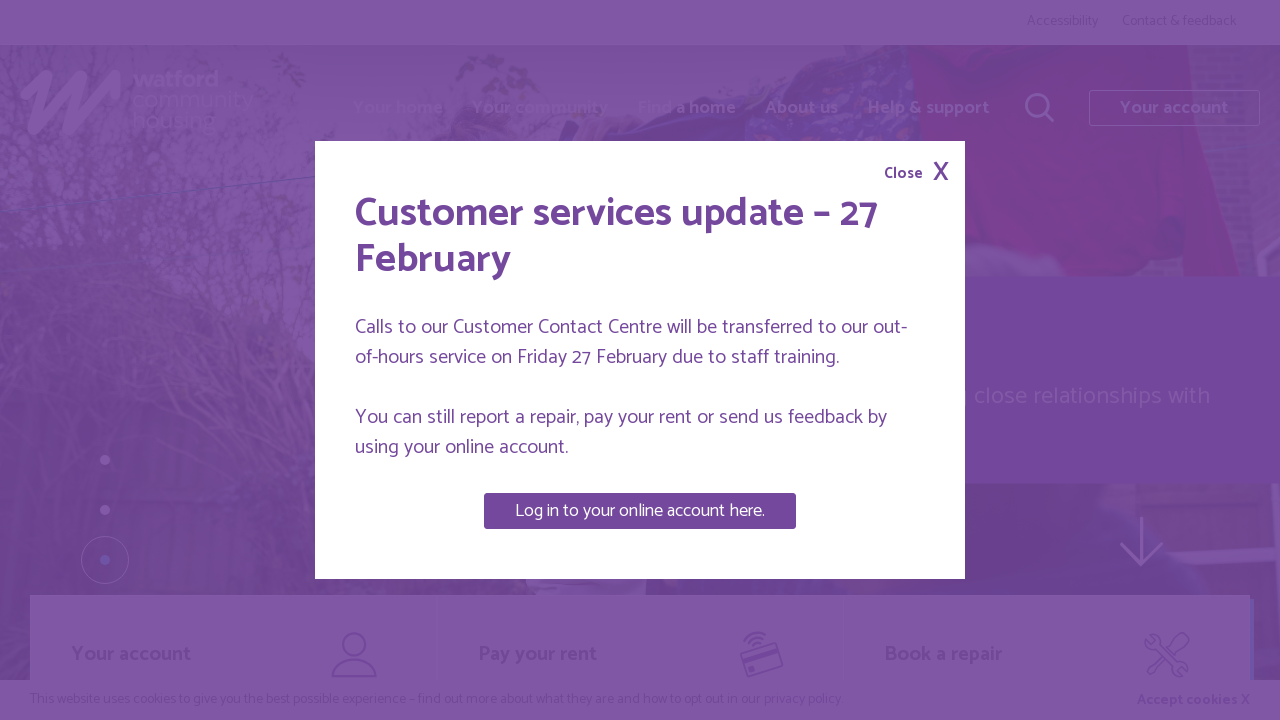

Set viewport size to 1920x1080 to maximize browser window
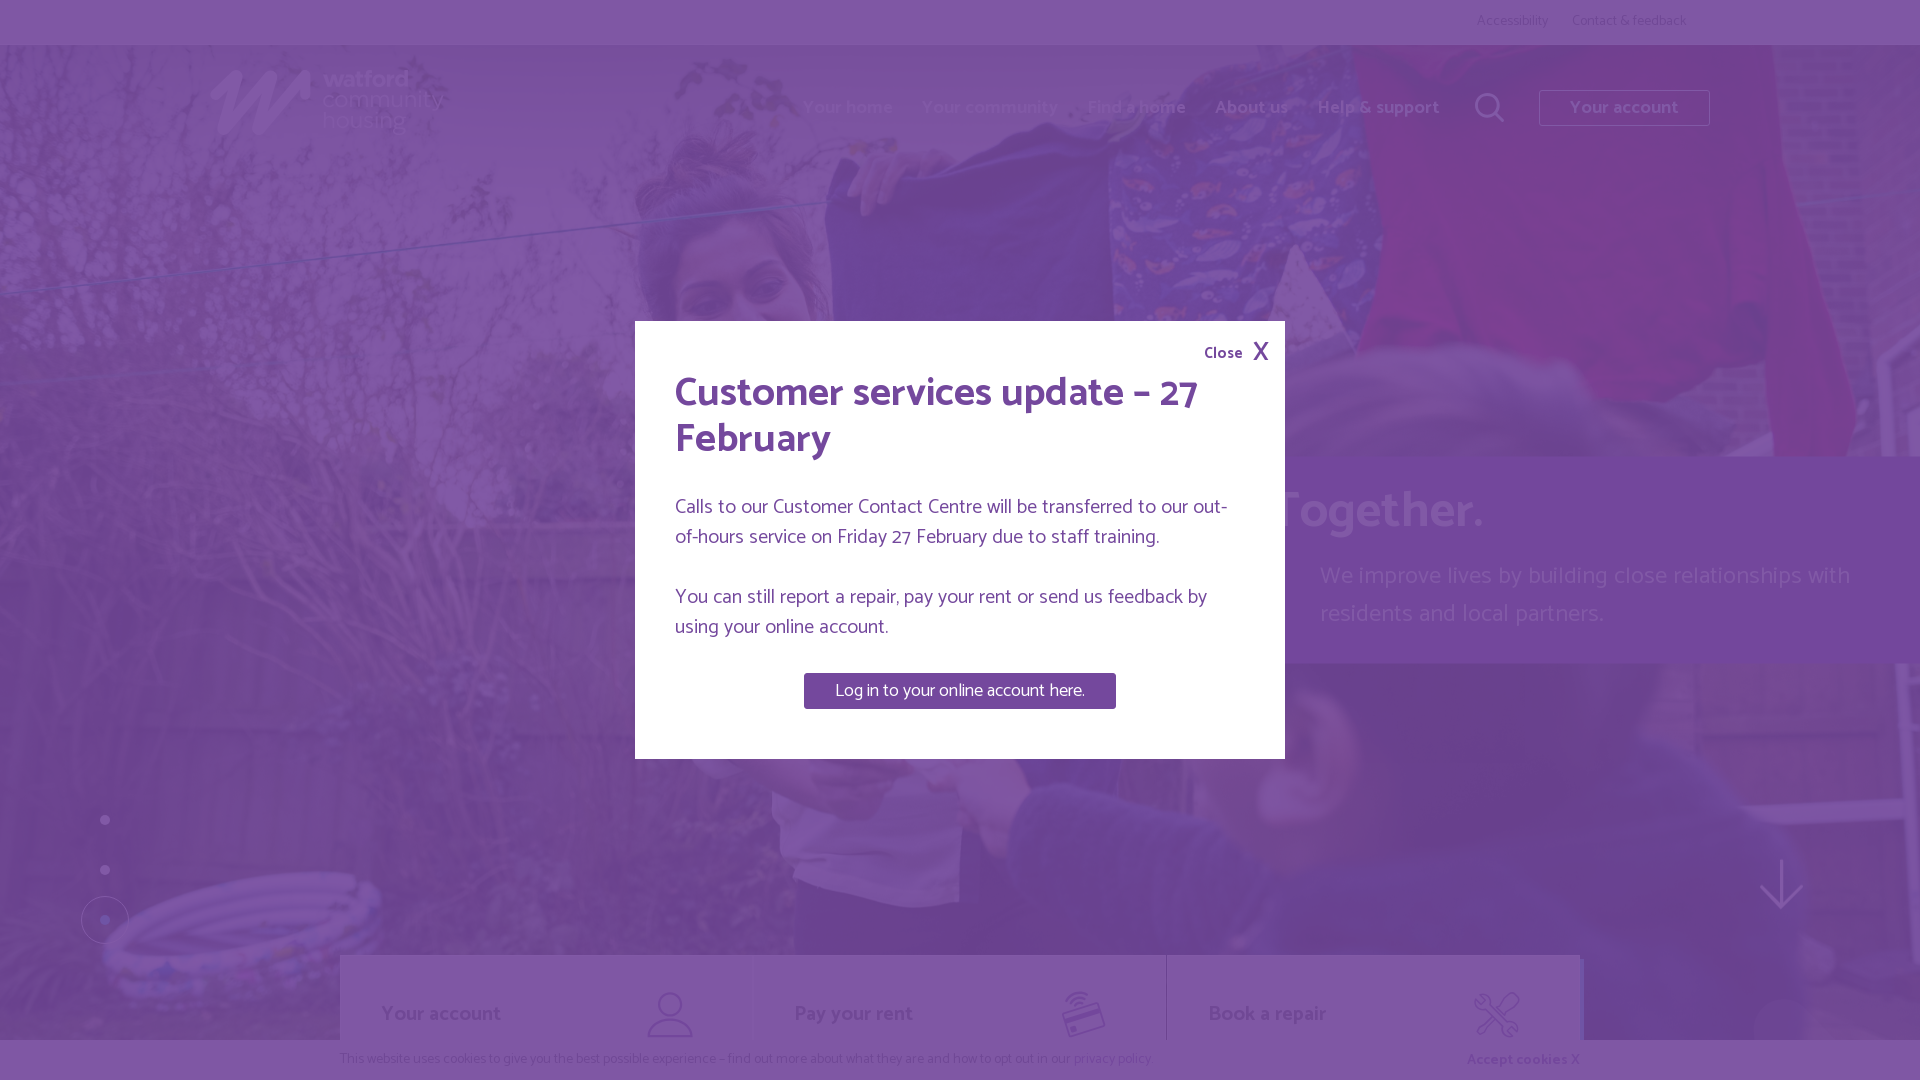

WCHT website loaded and DOM content ready
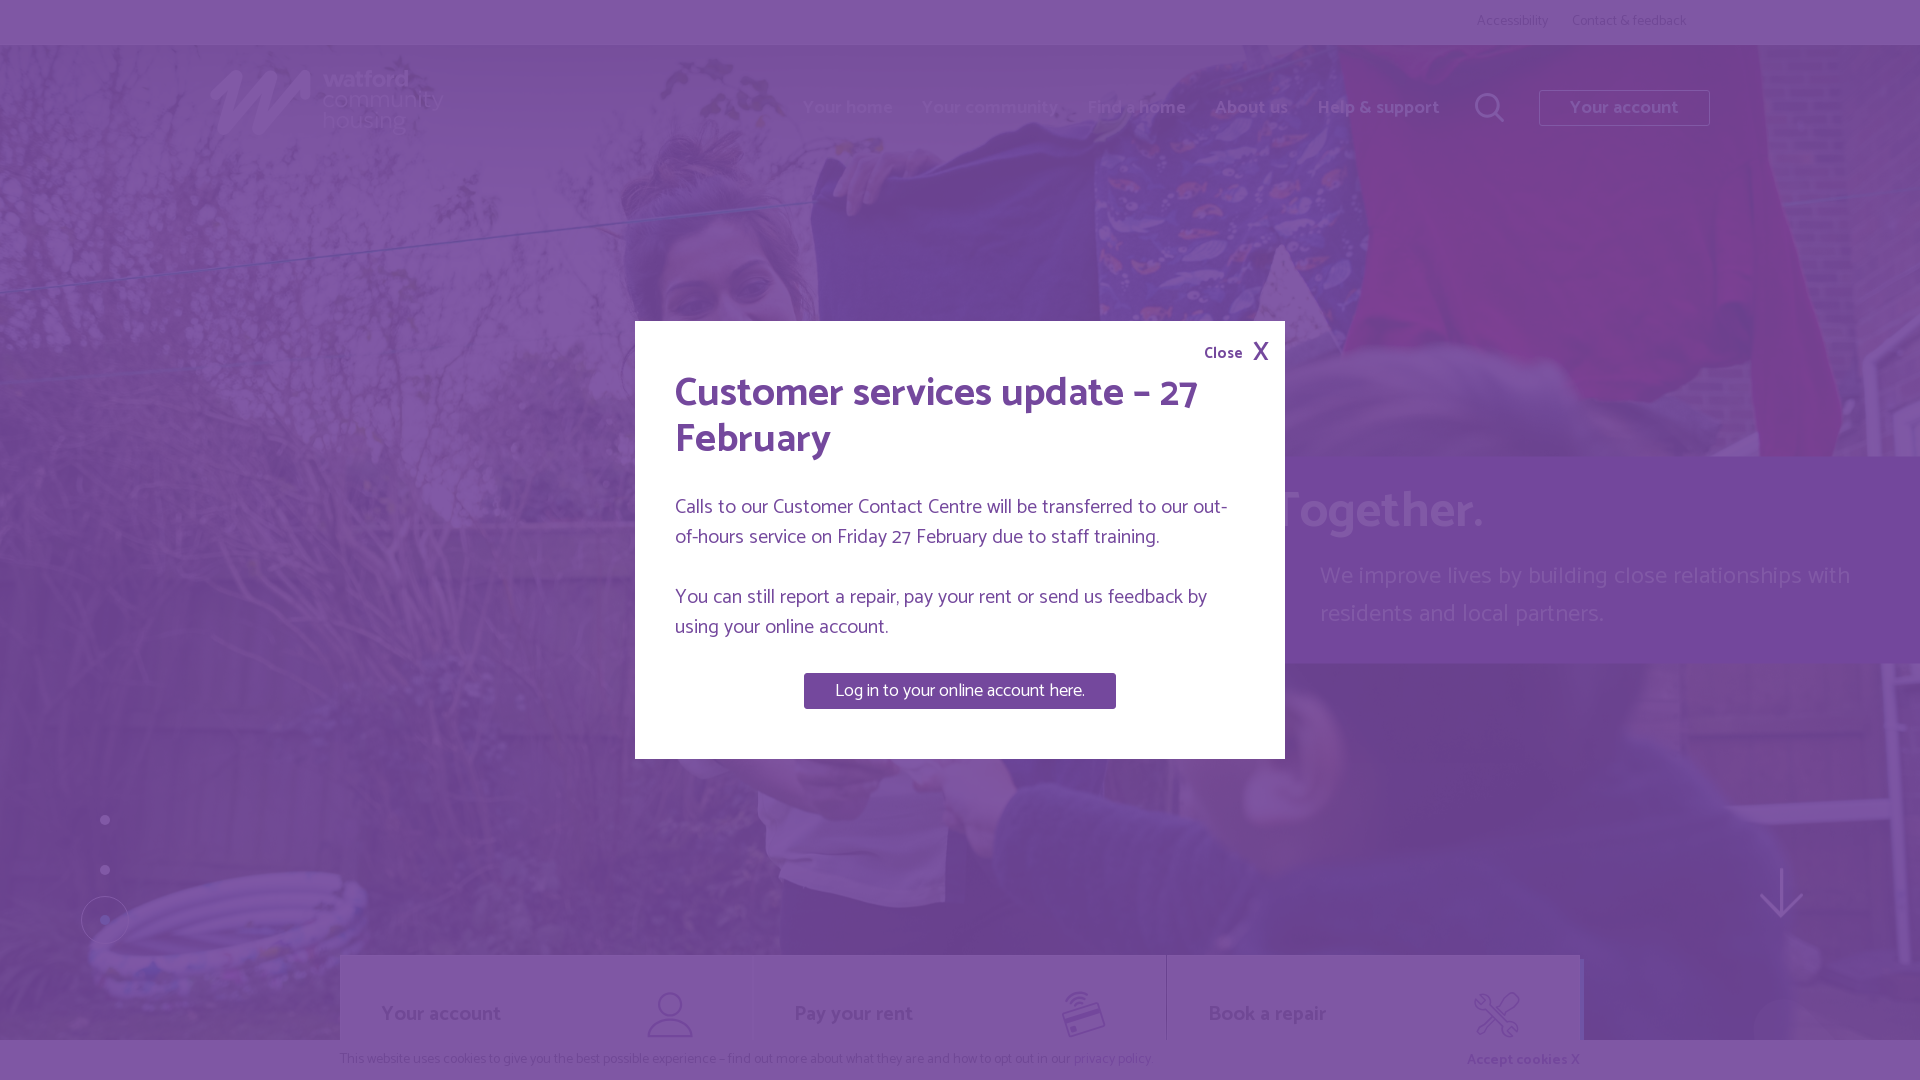

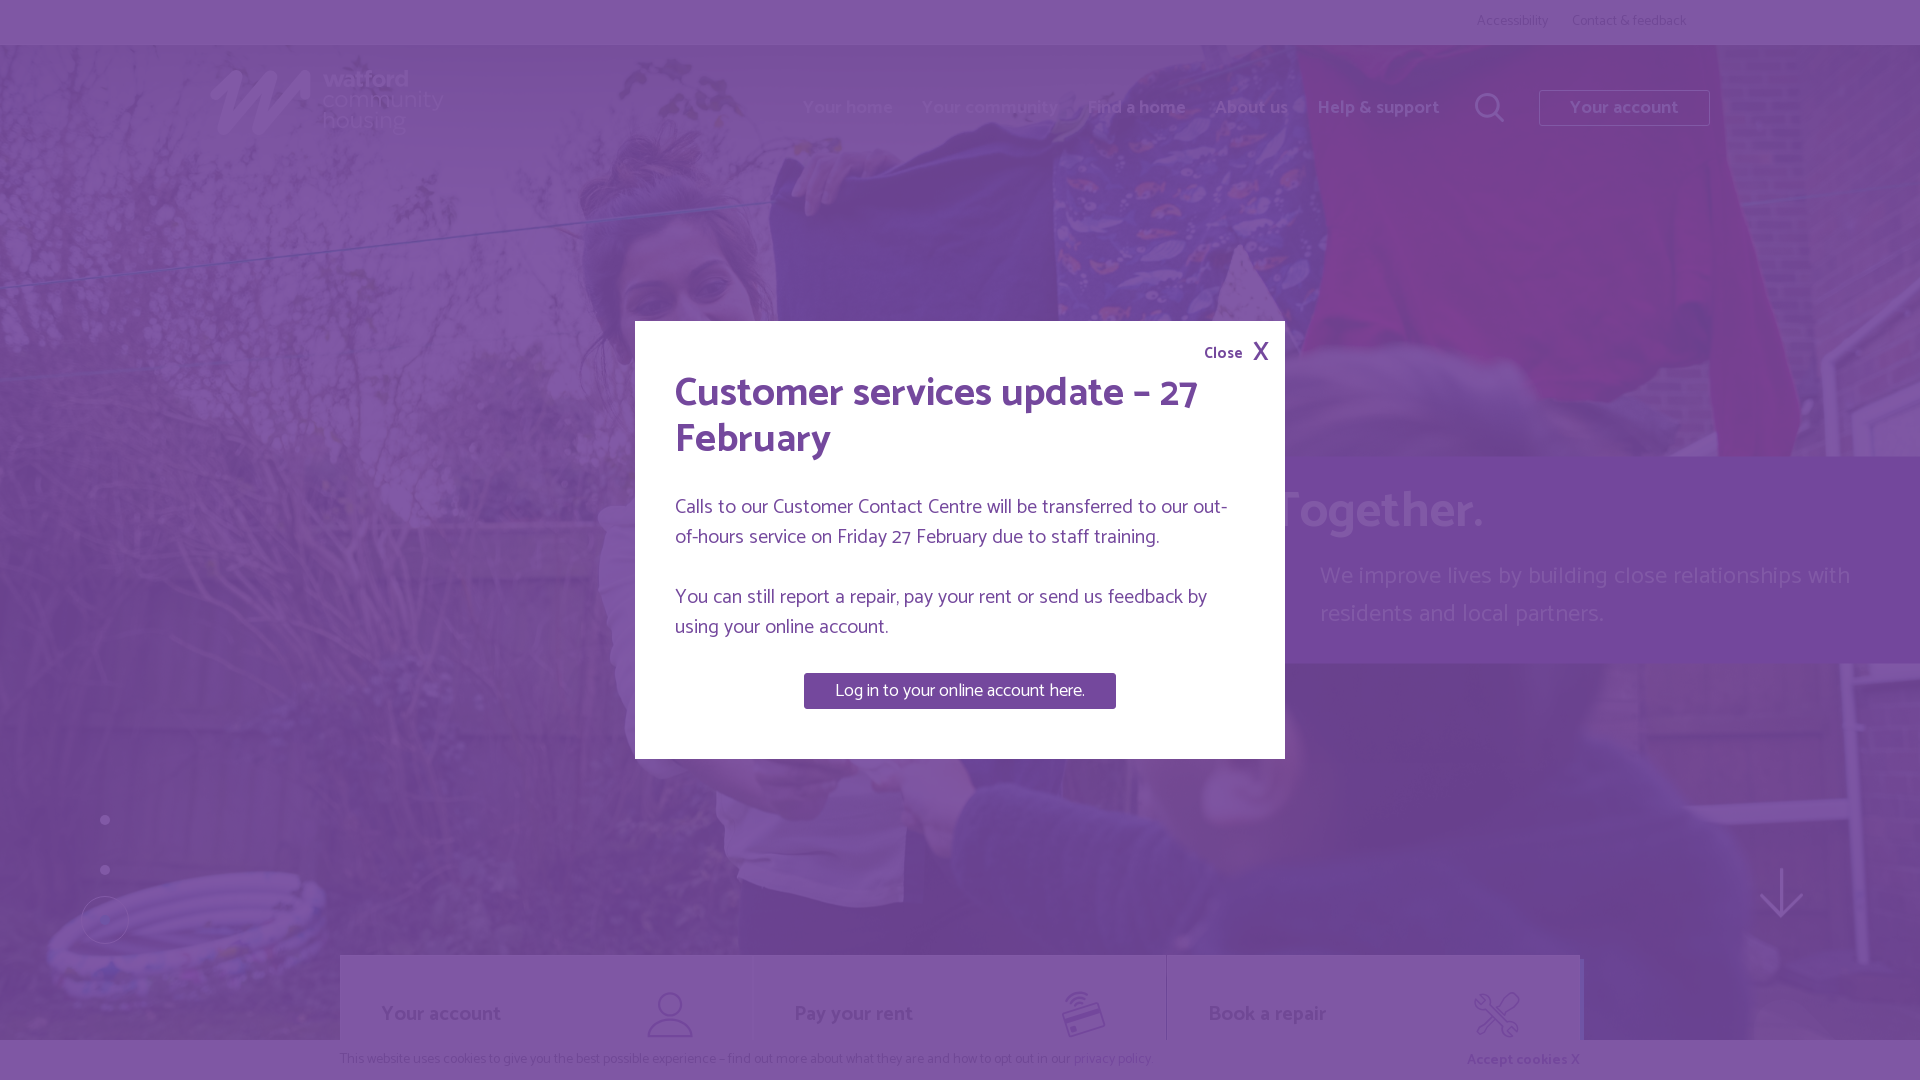